Tests registration form by filling required fields (First name, Last name, Email) and verifying successful registration message

Starting URL: http://suninjuly.github.io/registration1.html

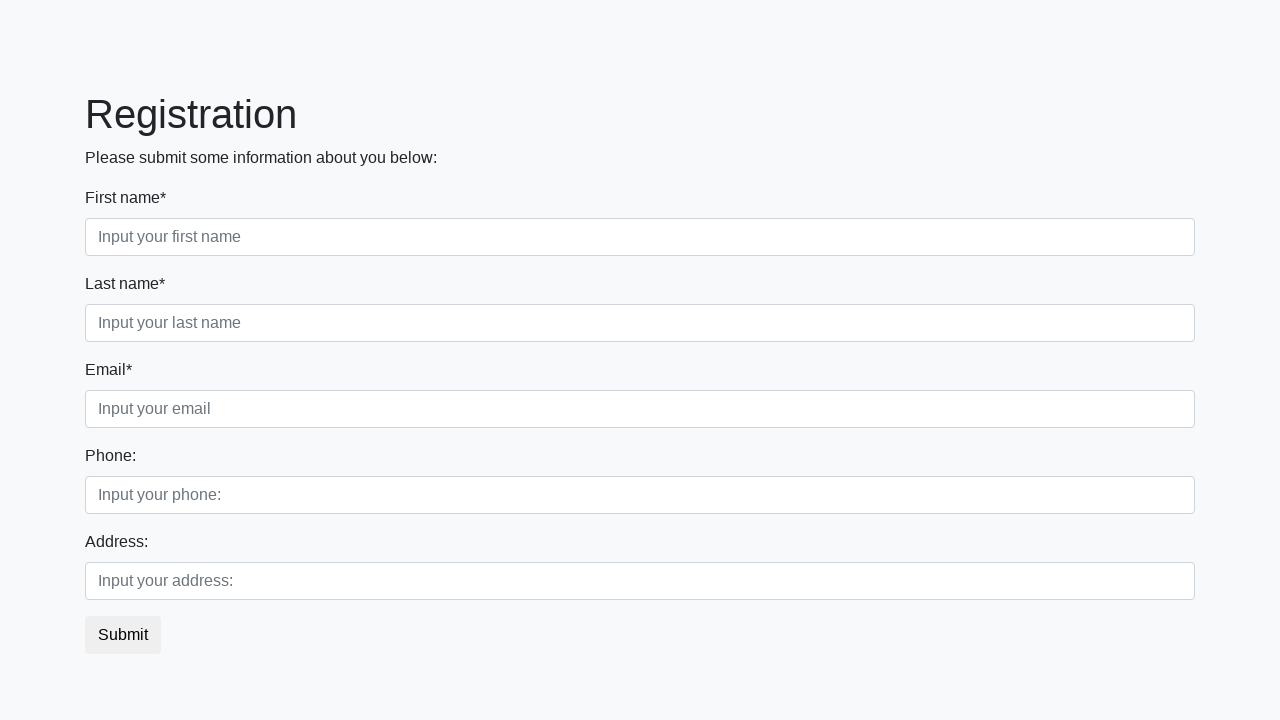

Filled 'First name' field with test data on //div[label[contains(text(),'First name')]]/input
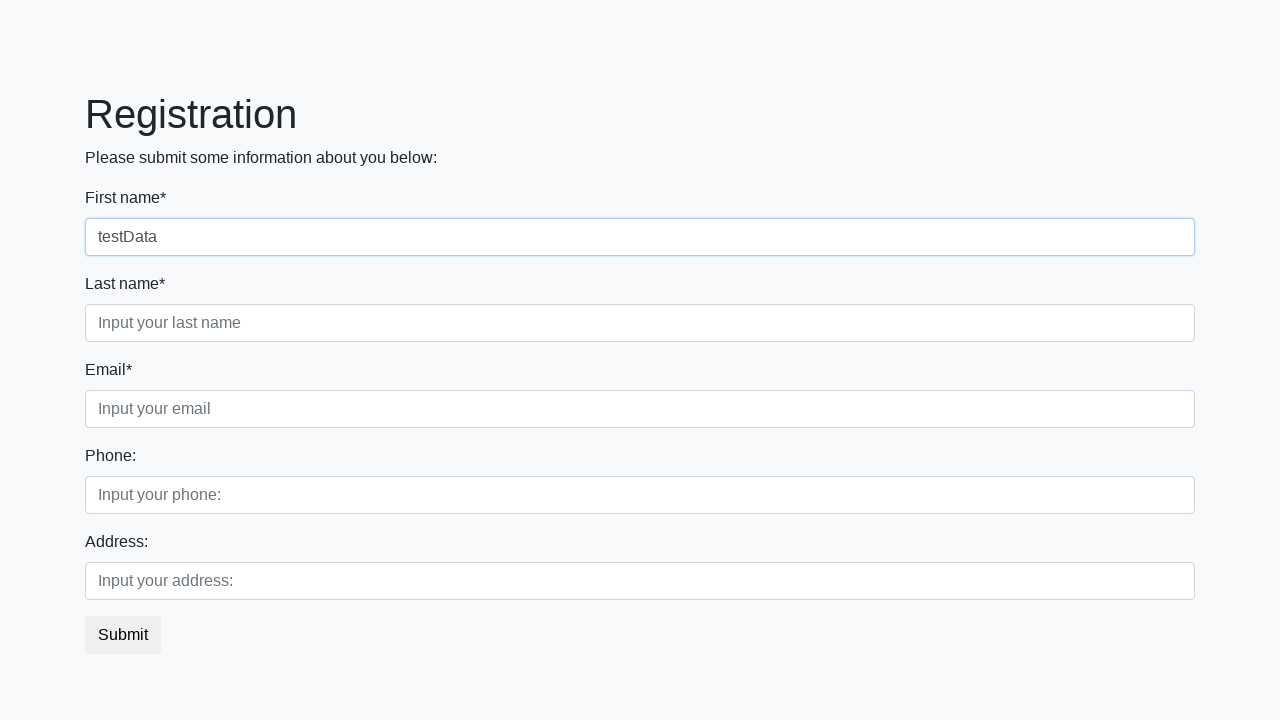

Filled 'Last name' field with test data on //div[label[contains(text(),'Last name')]]/input
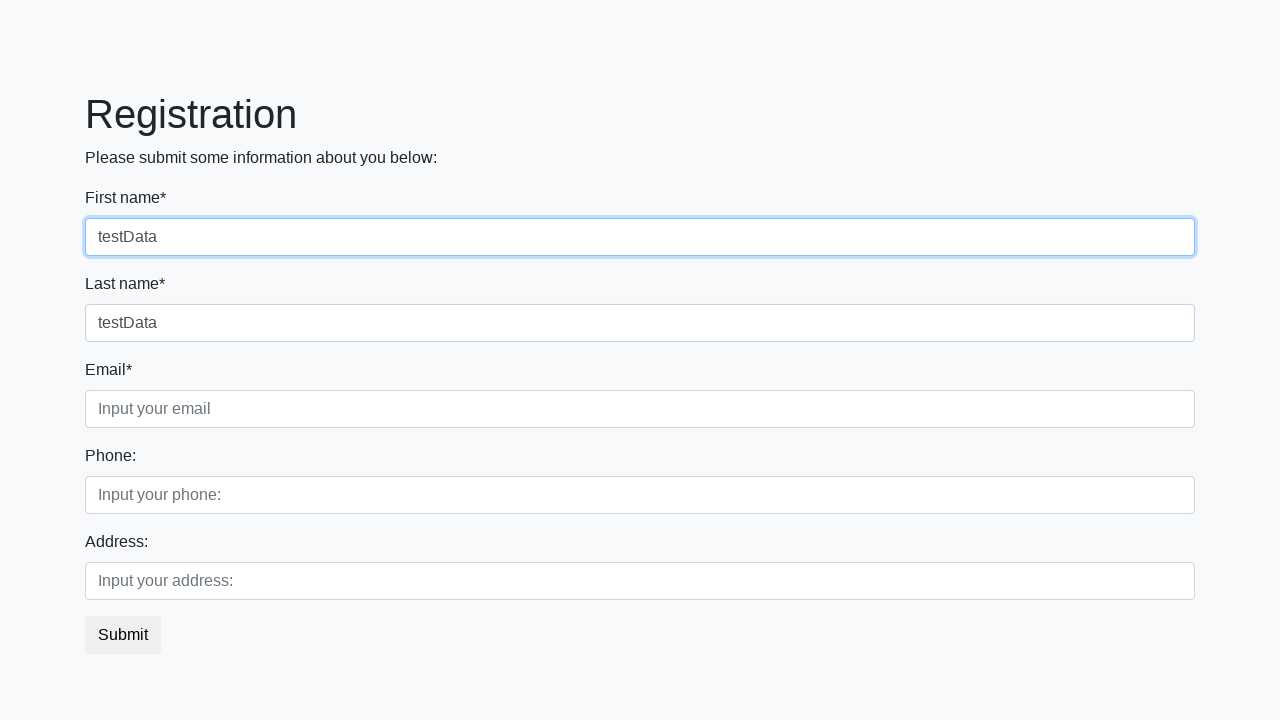

Filled 'Email' field with test data on //div[label[contains(text(),'Email')]]/input
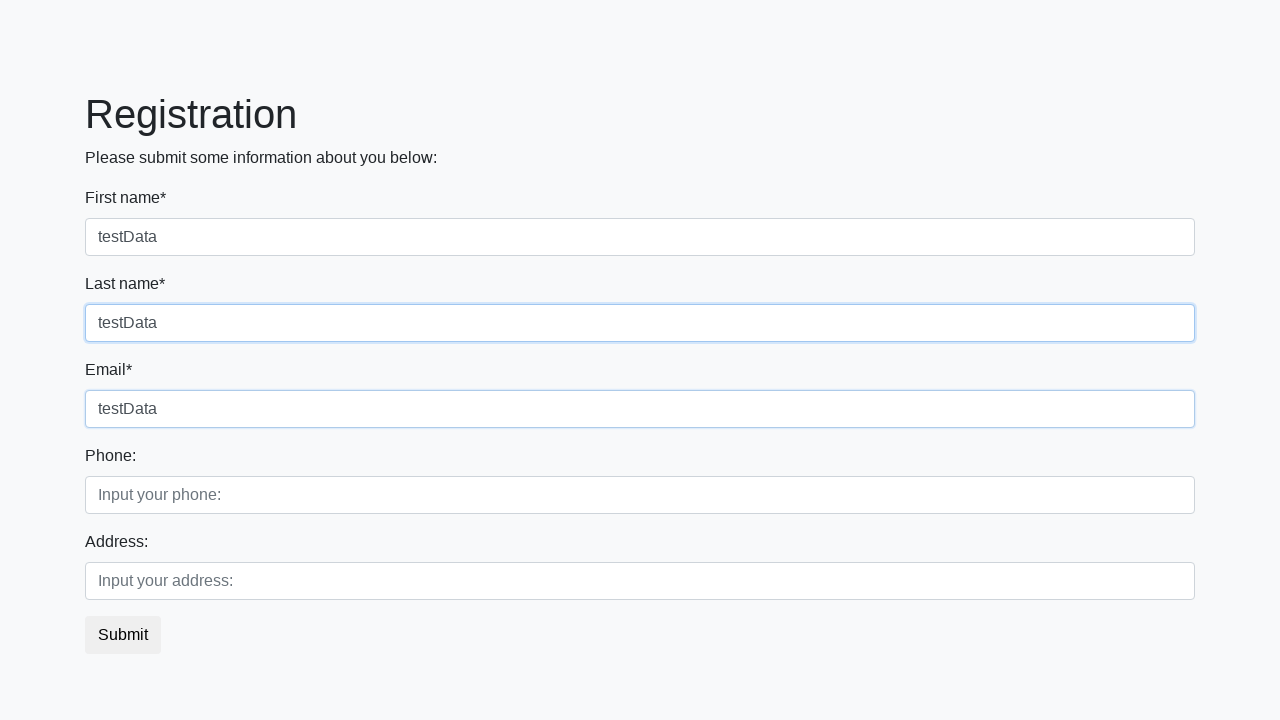

Clicked submit button to register at (123, 635) on button.btn
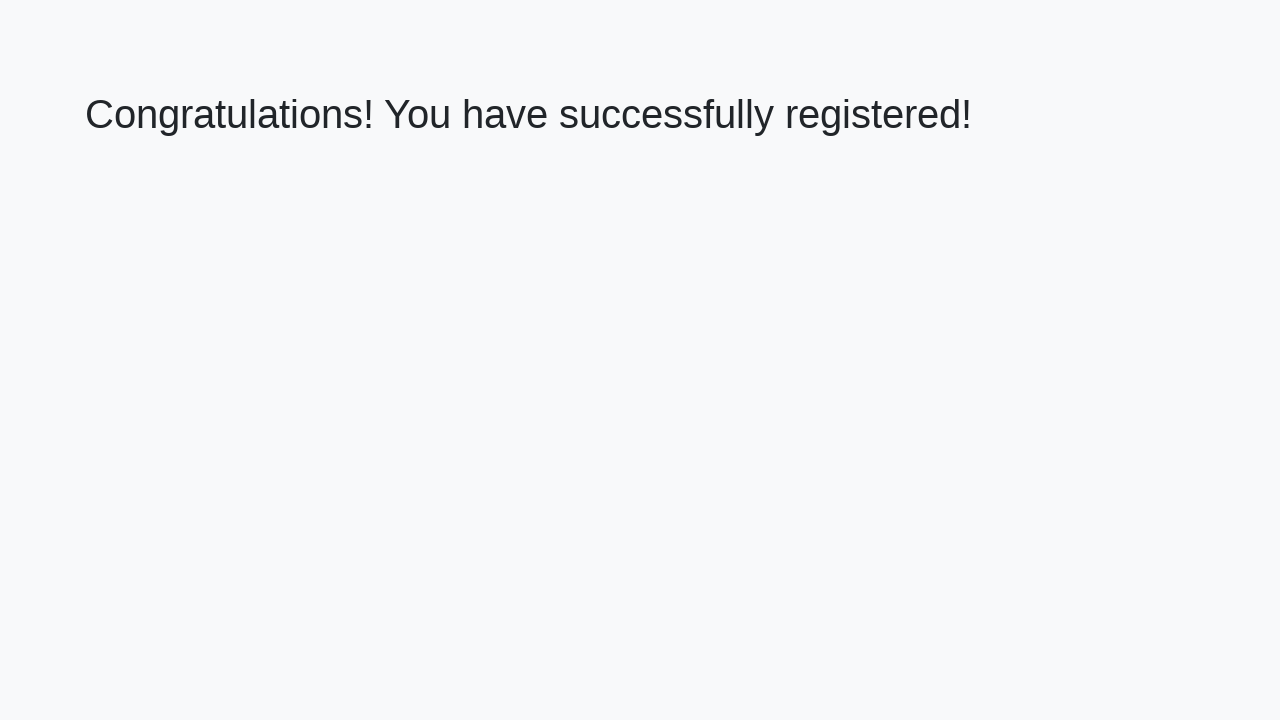

Success message heading loaded
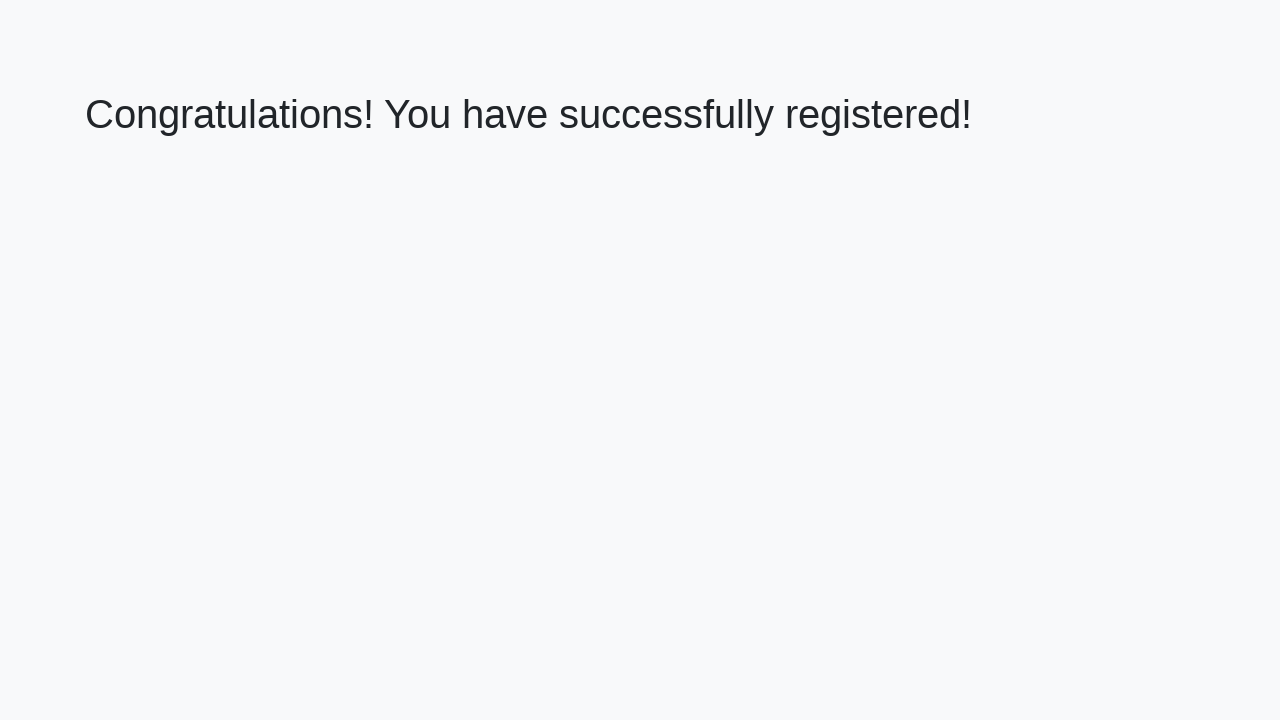

Retrieved success message text
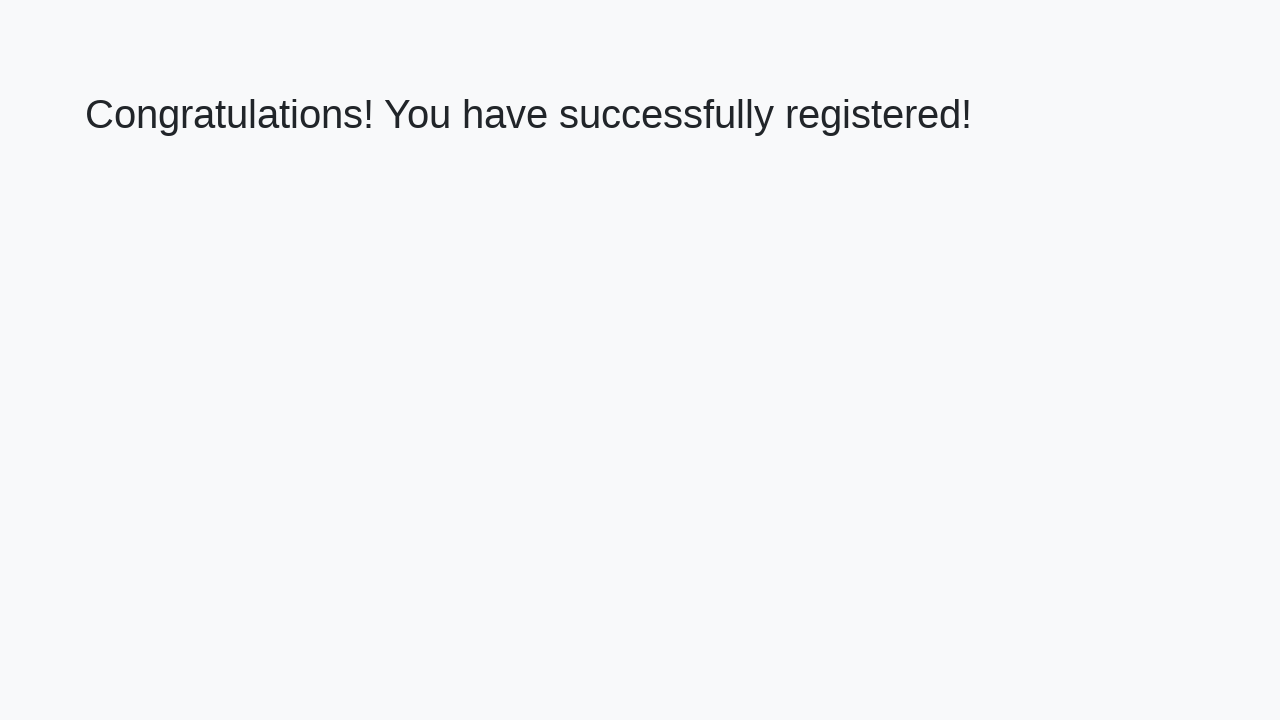

Verified success message: 'Congratulations! You have successfully registered!'
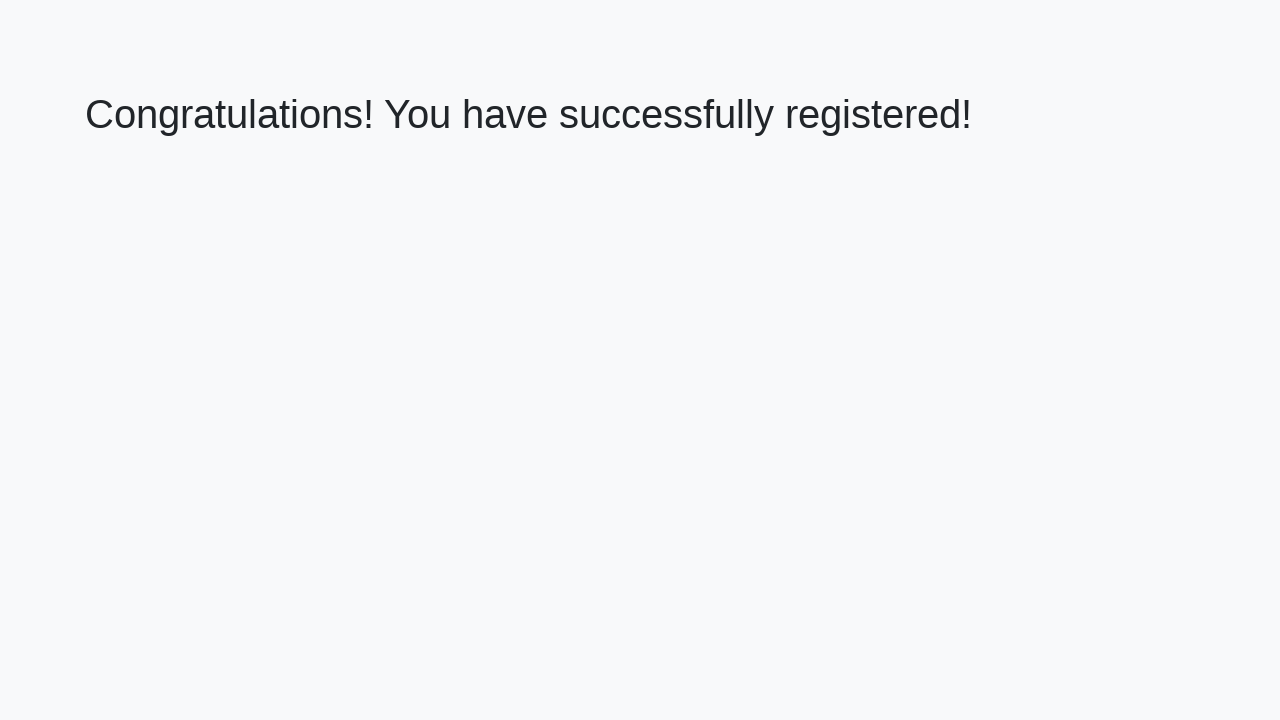

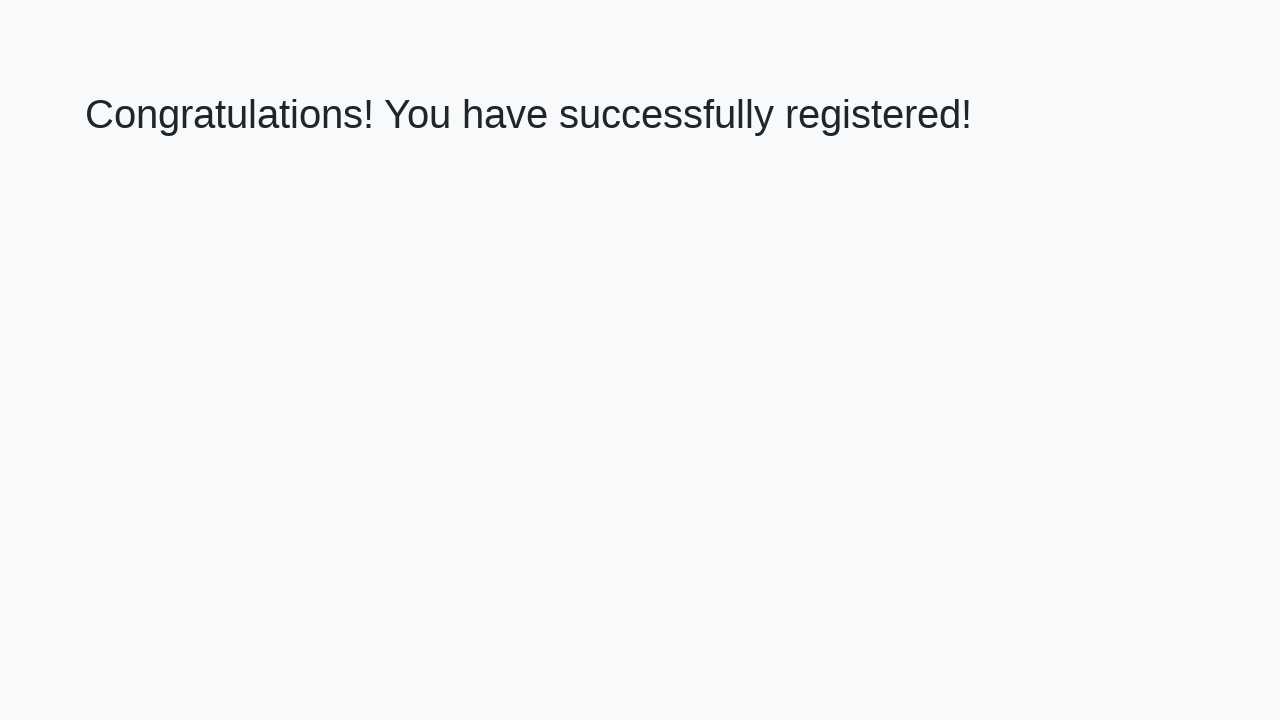